Tests checkbox functionality by clicking a checkbox and verifying it becomes selected

Starting URL: https://www.selenium.dev/selenium/web/web-form.html

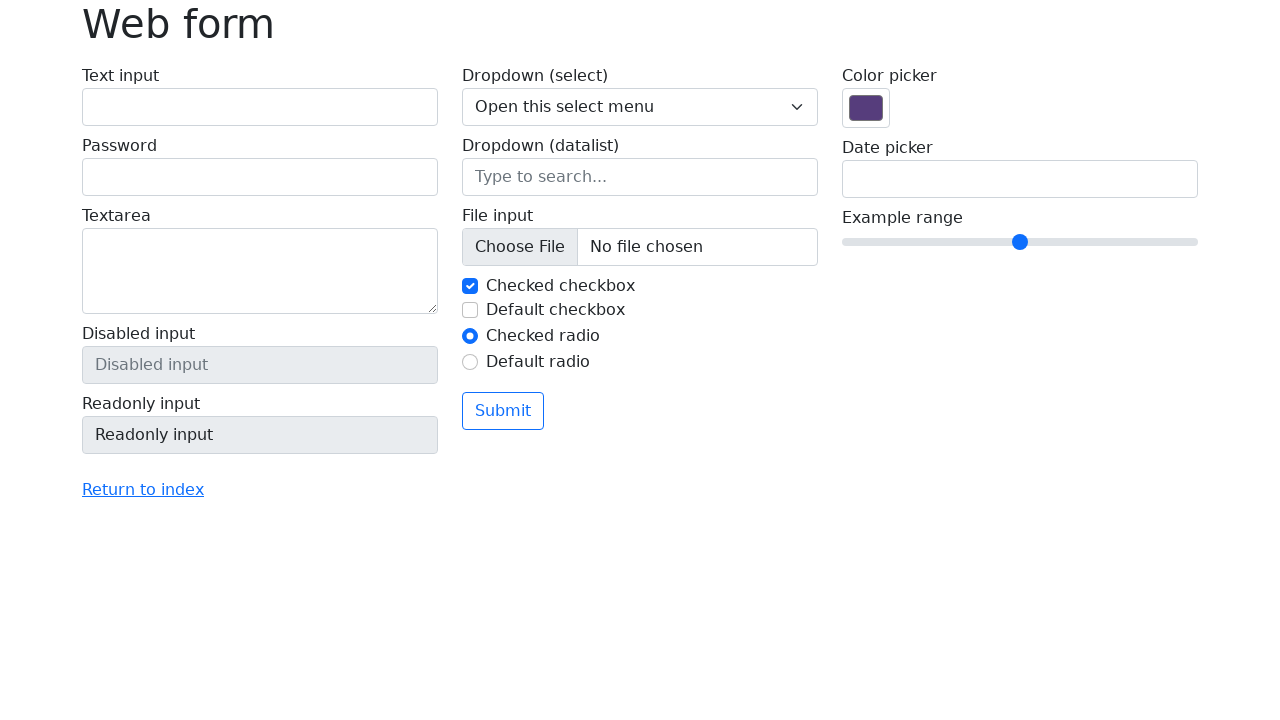

Clicked checkbox with id 'my-check-2' at (470, 310) on #my-check-2
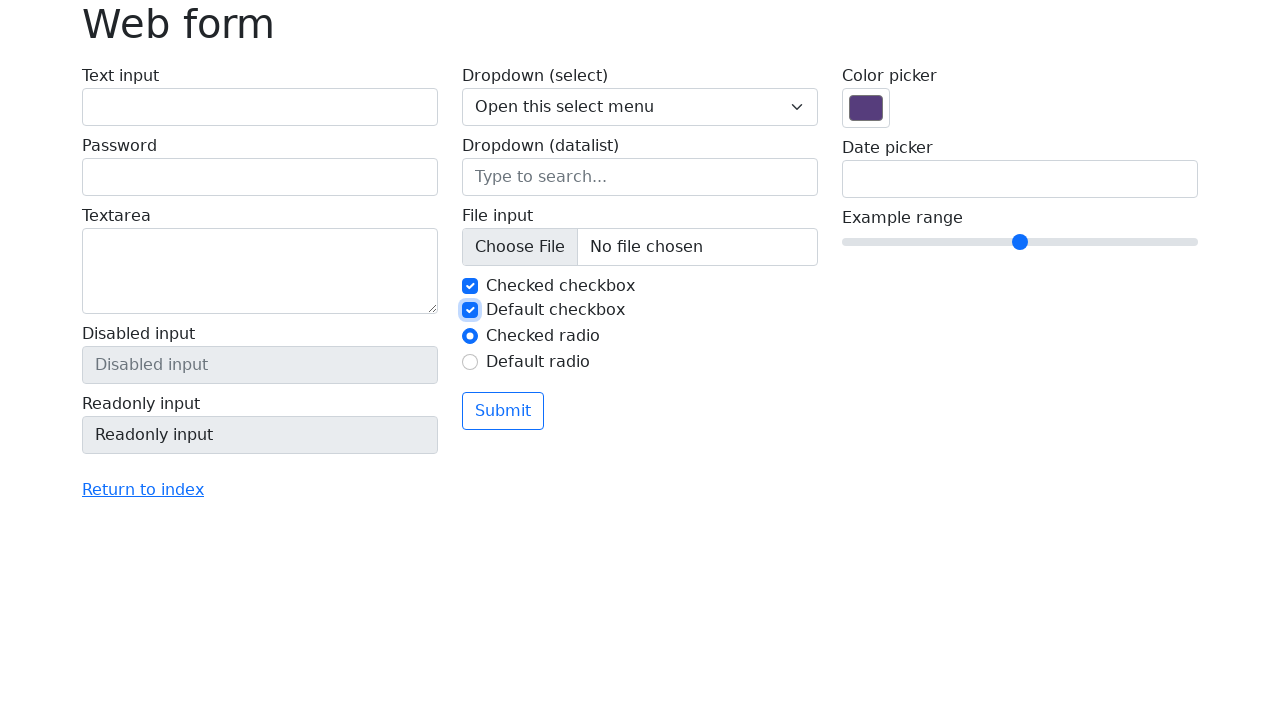

Verified that checkbox is now selected
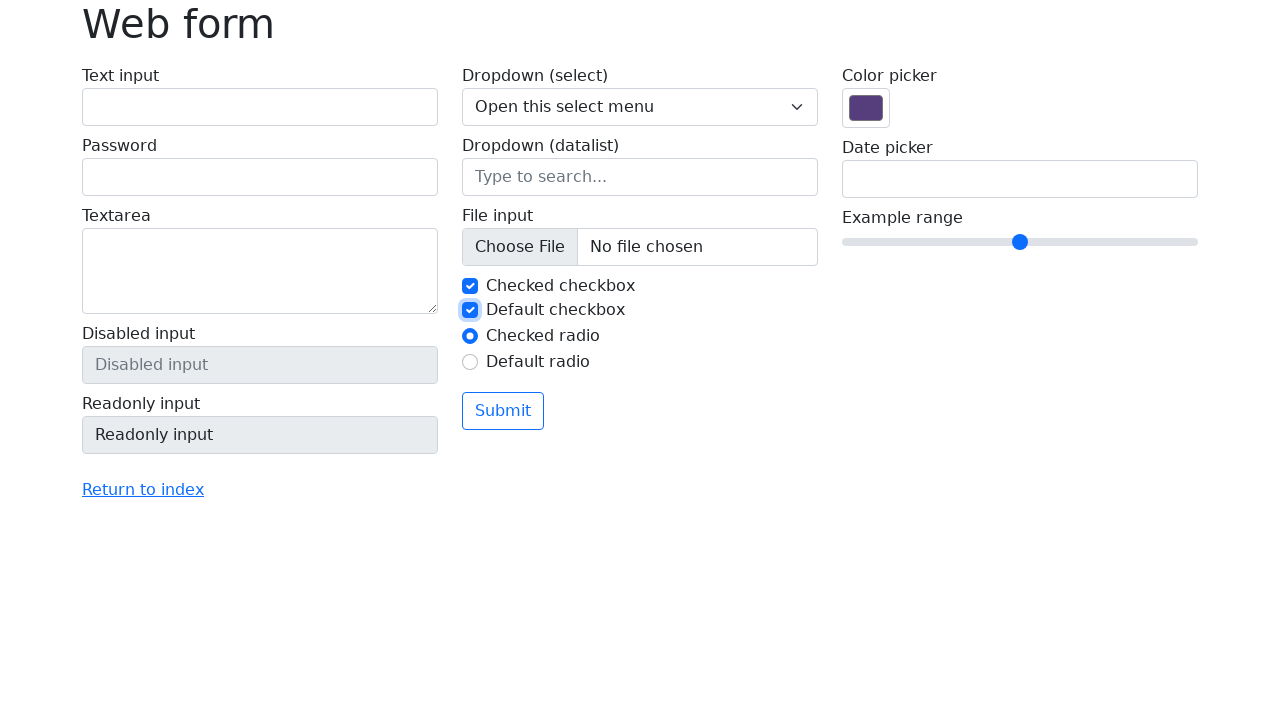

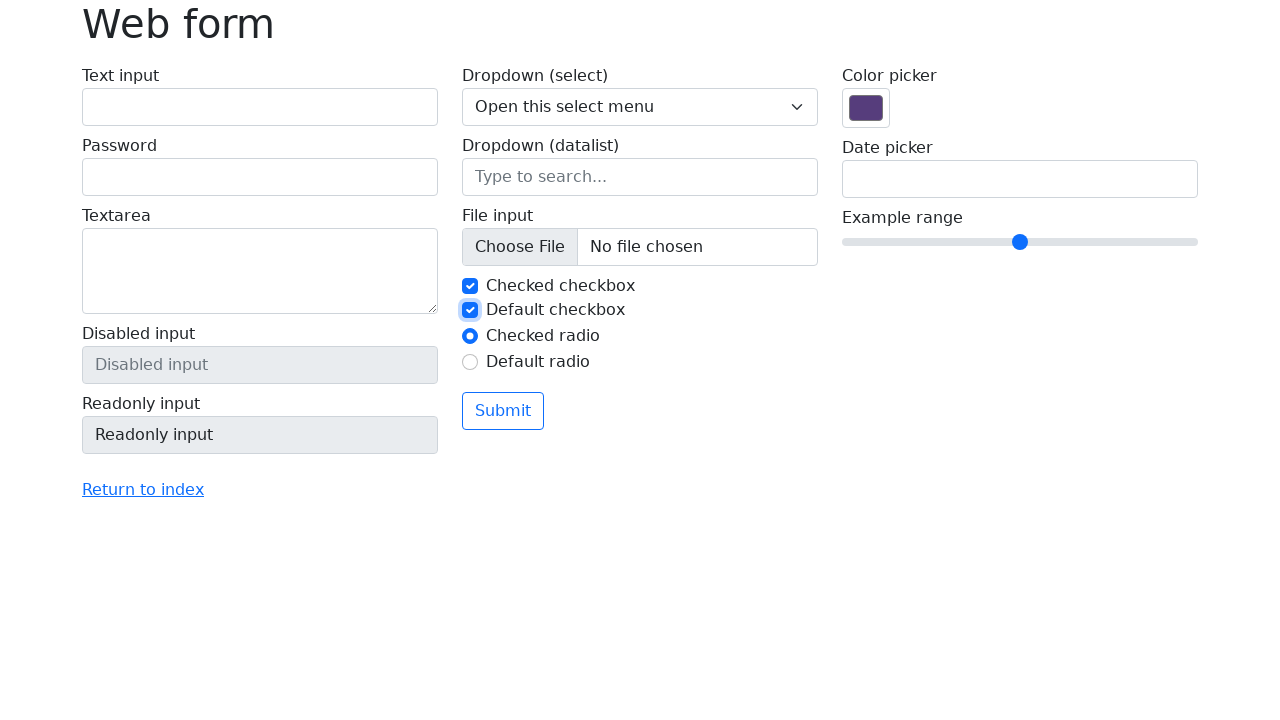